Tests text input form by filling a text field and verifying the entered value.

Starting URL: https://seleniumbase.io/demo_page

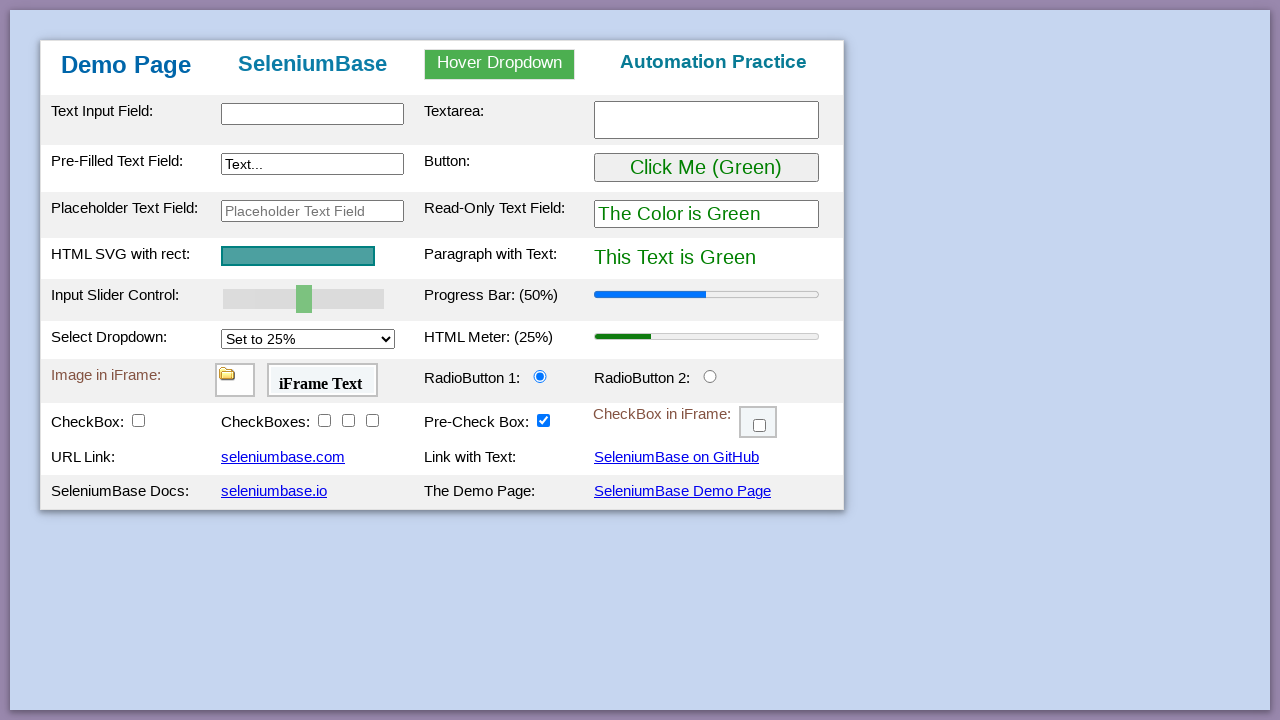

Navigated to https://seleniumbase.io/demo_page
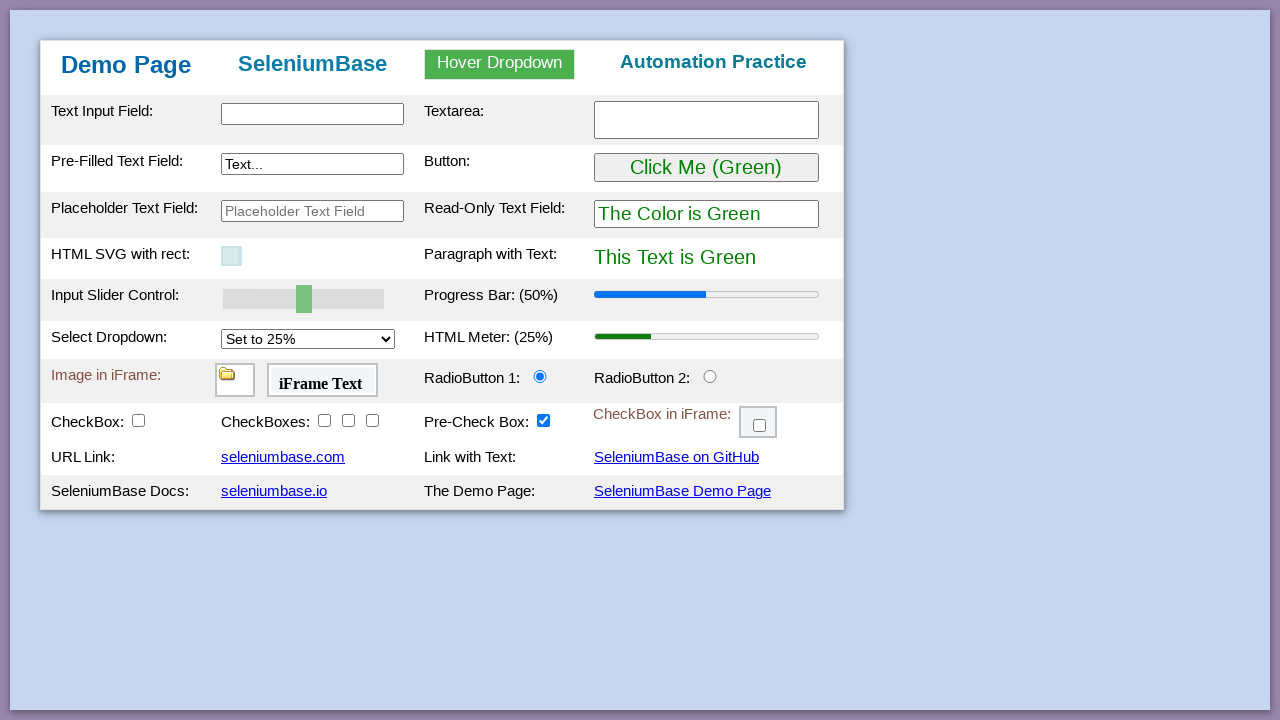

Filled text input field with 'Texto desde selenium' on #myTextInput
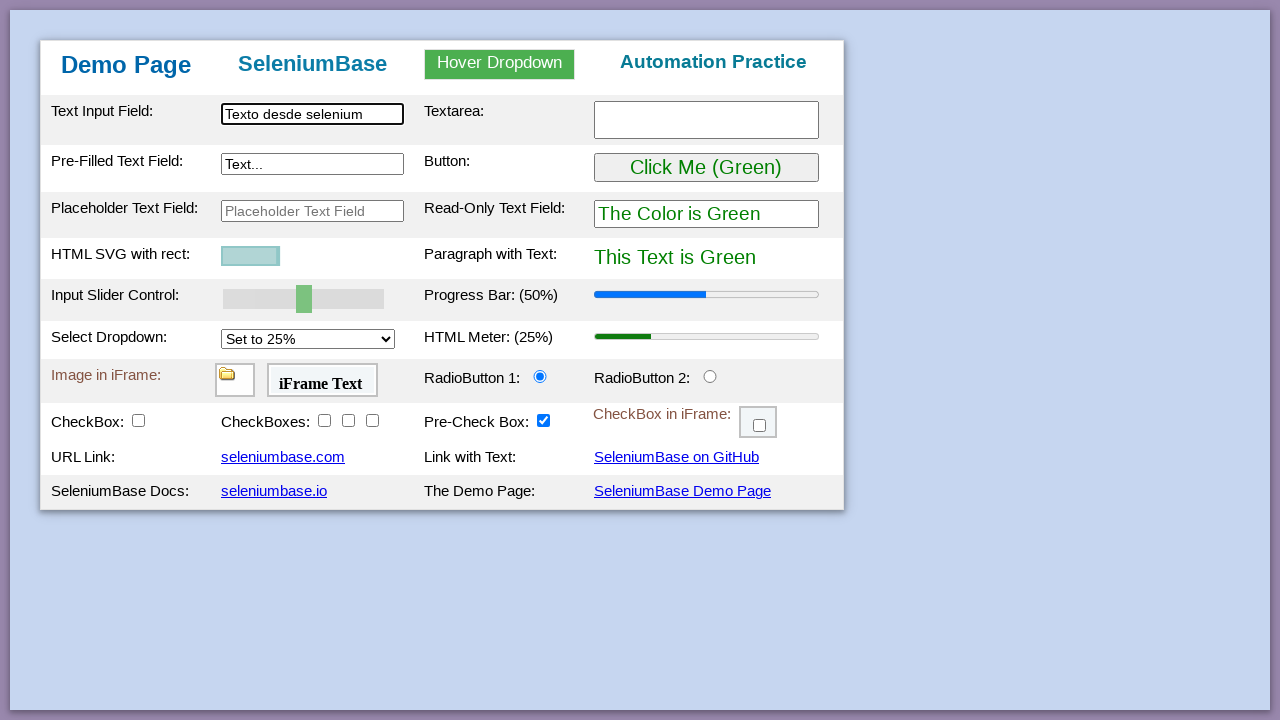

Retrieved input value from text field
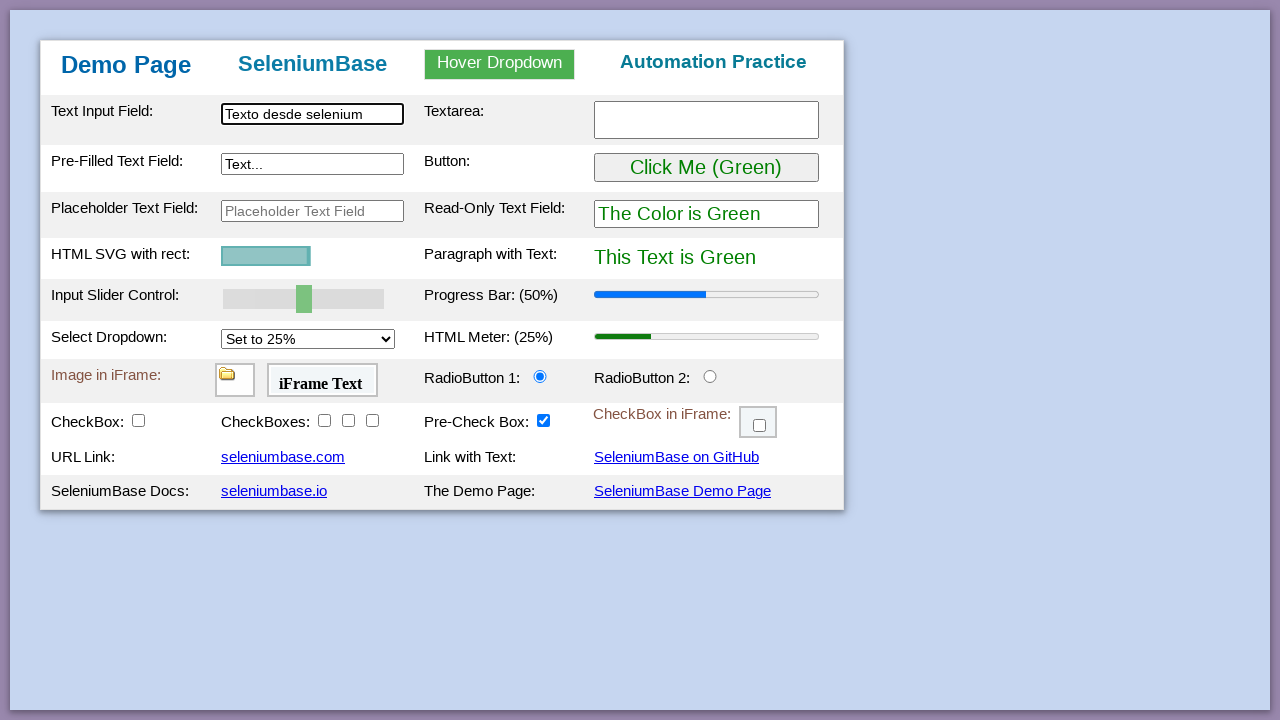

Verified input value matches expected text 'Texto desde selenium'
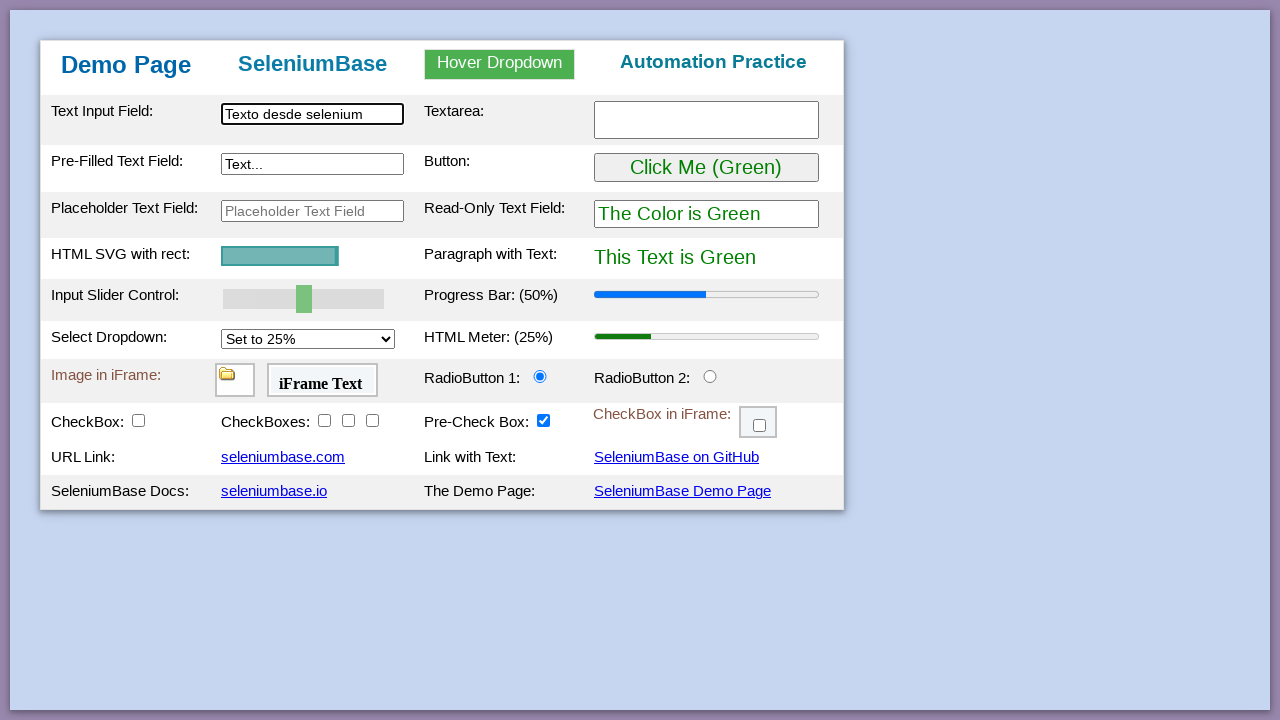

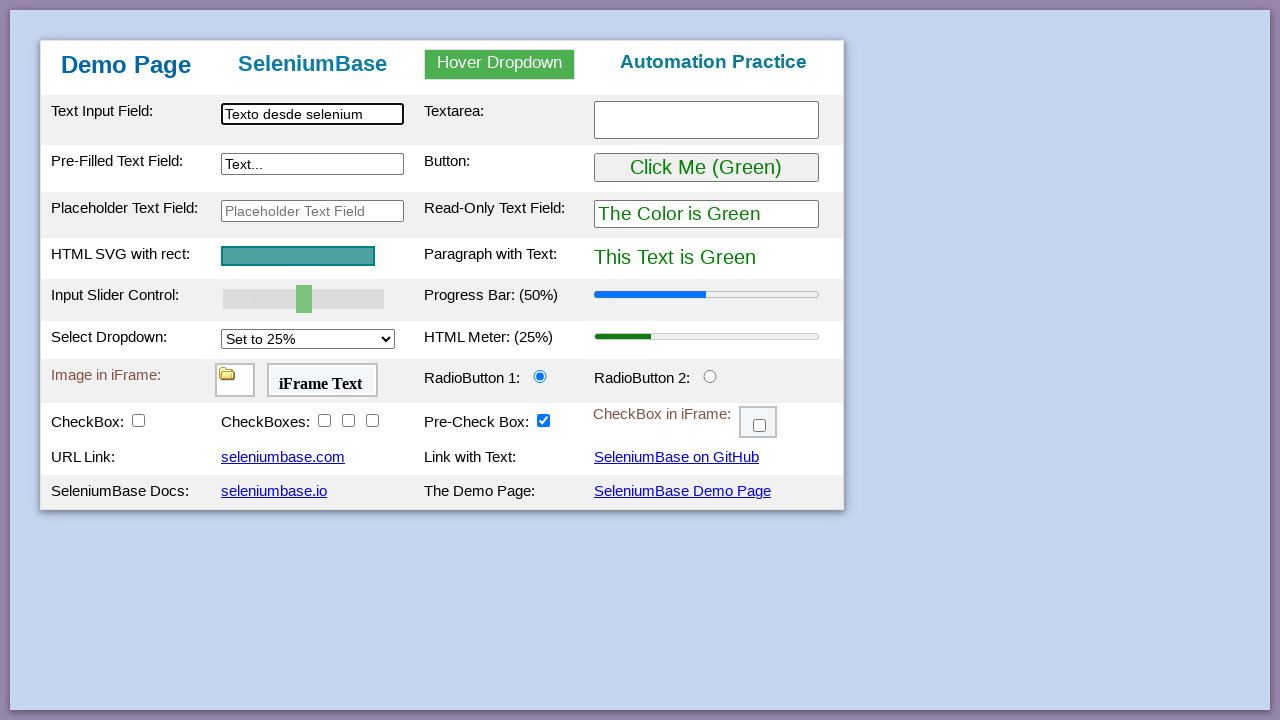